Navigates to a Vietnamese news website's real estate section, scrolls down to load all content dynamically, and verifies that article listings are displayed with titles and summaries.

Starting URL: https://tuoitre.vn/nha-dat/trang-20.htm

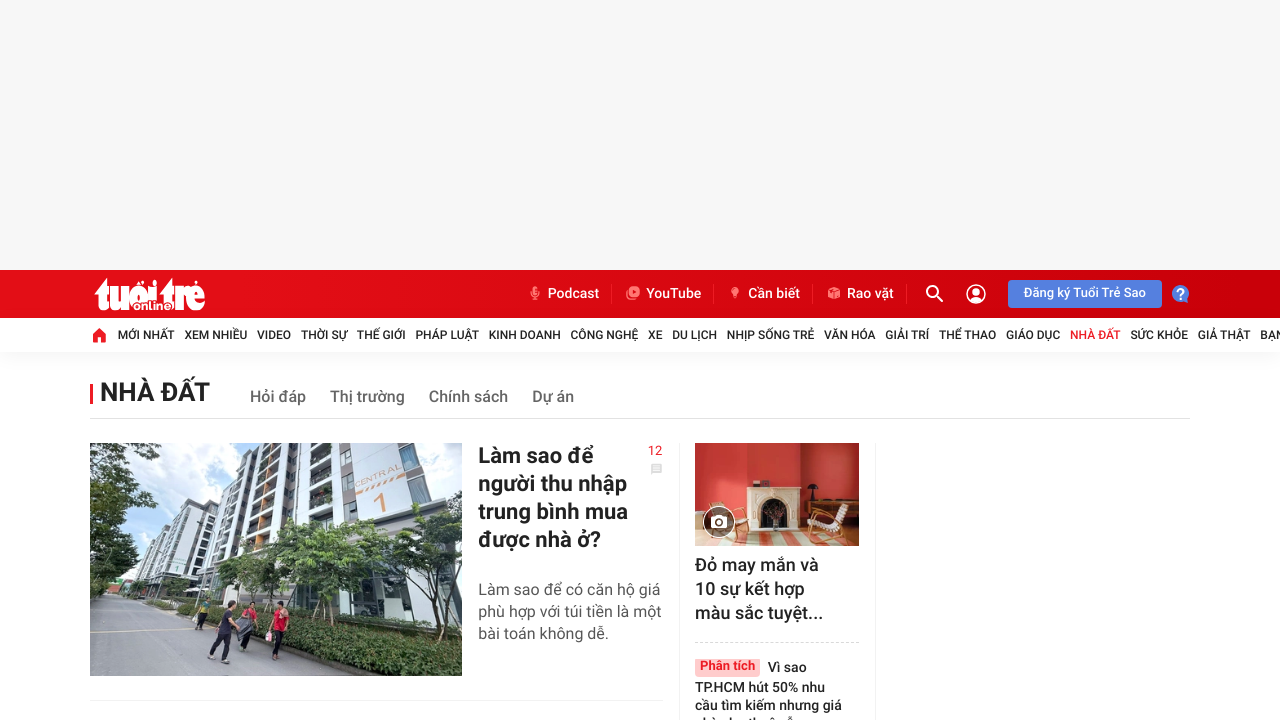

Waited for initial page content to load (box-category selector)
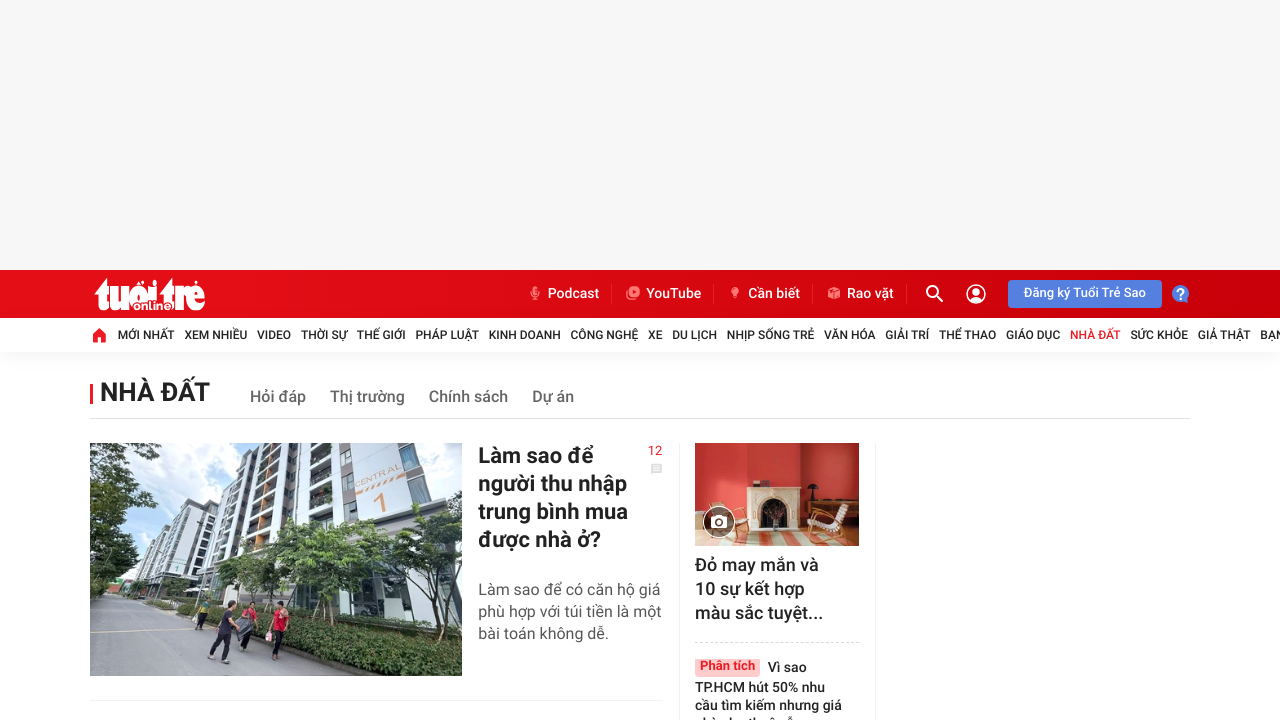

Retrieved initial page scroll height
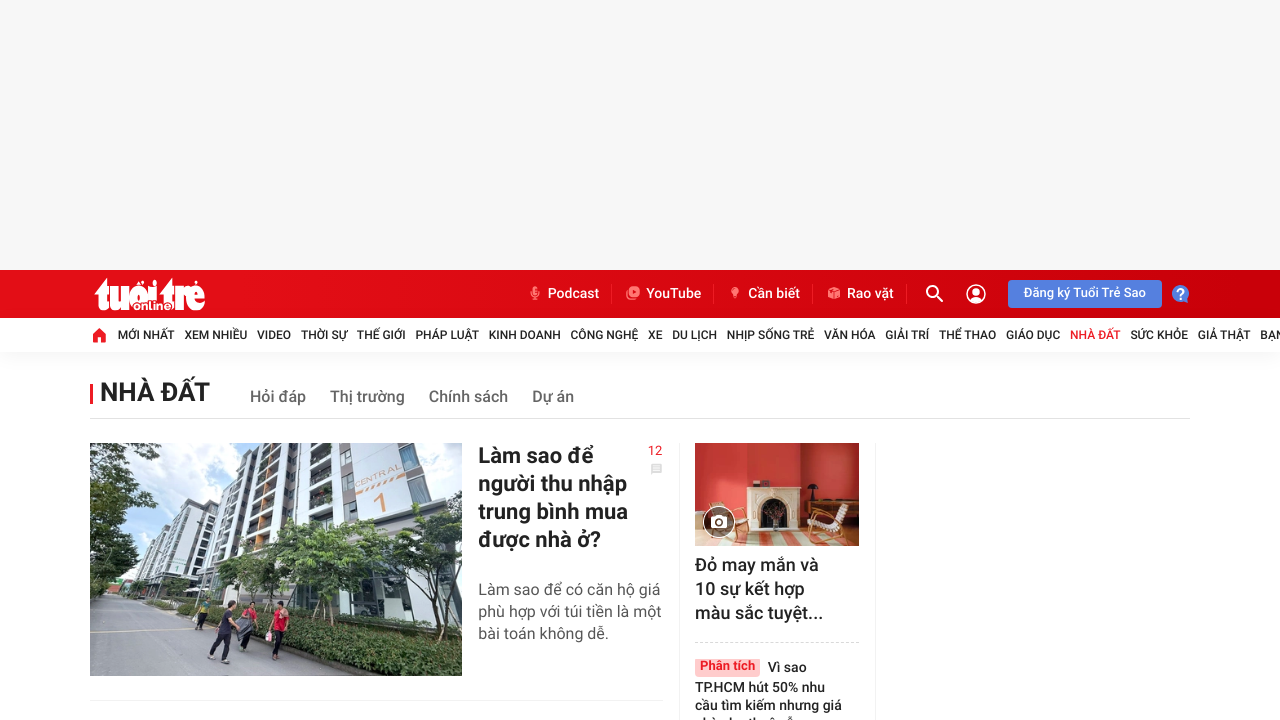

Scrolled to bottom of page to load dynamic content
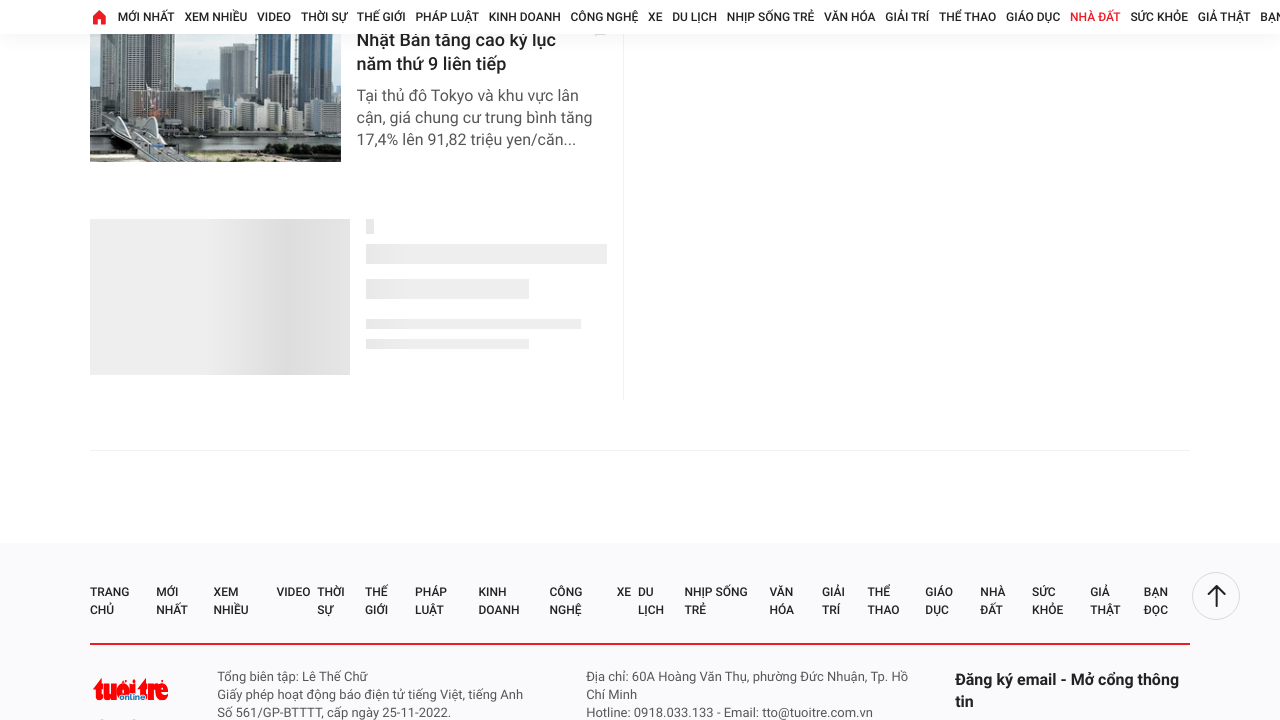

Waited 2 seconds for new content to load
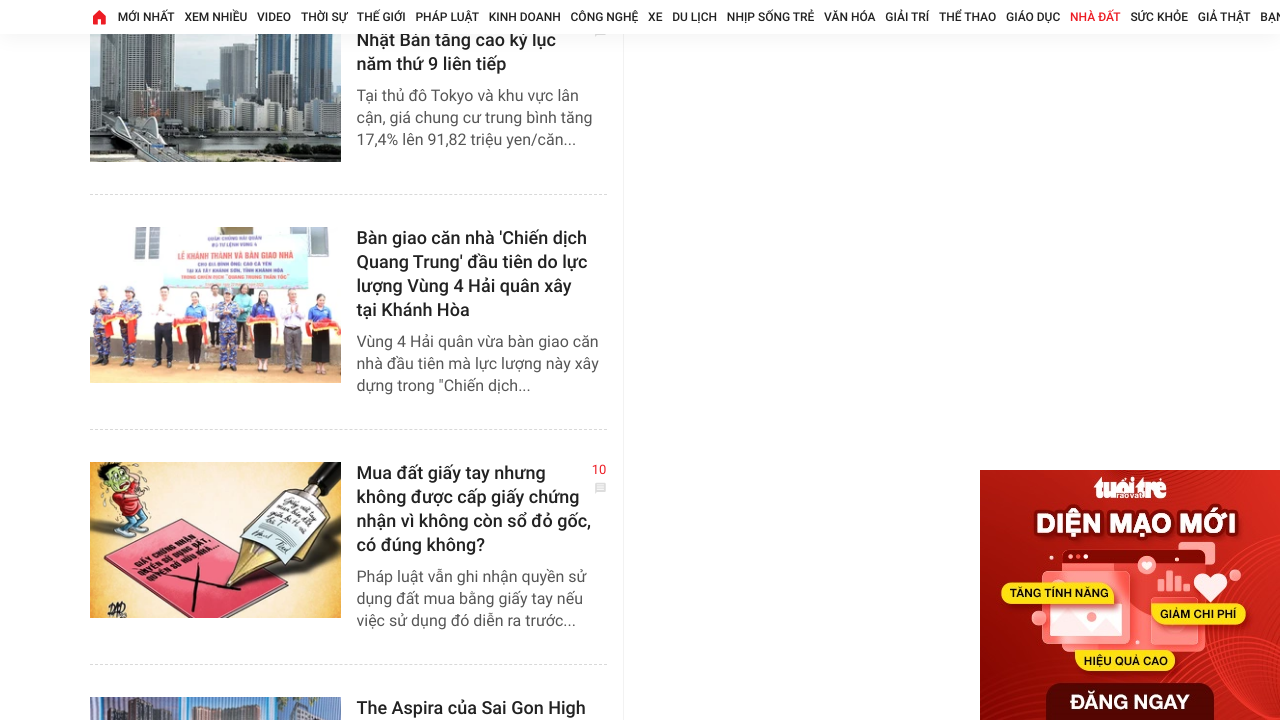

Retrieved updated page scroll height to check for new content
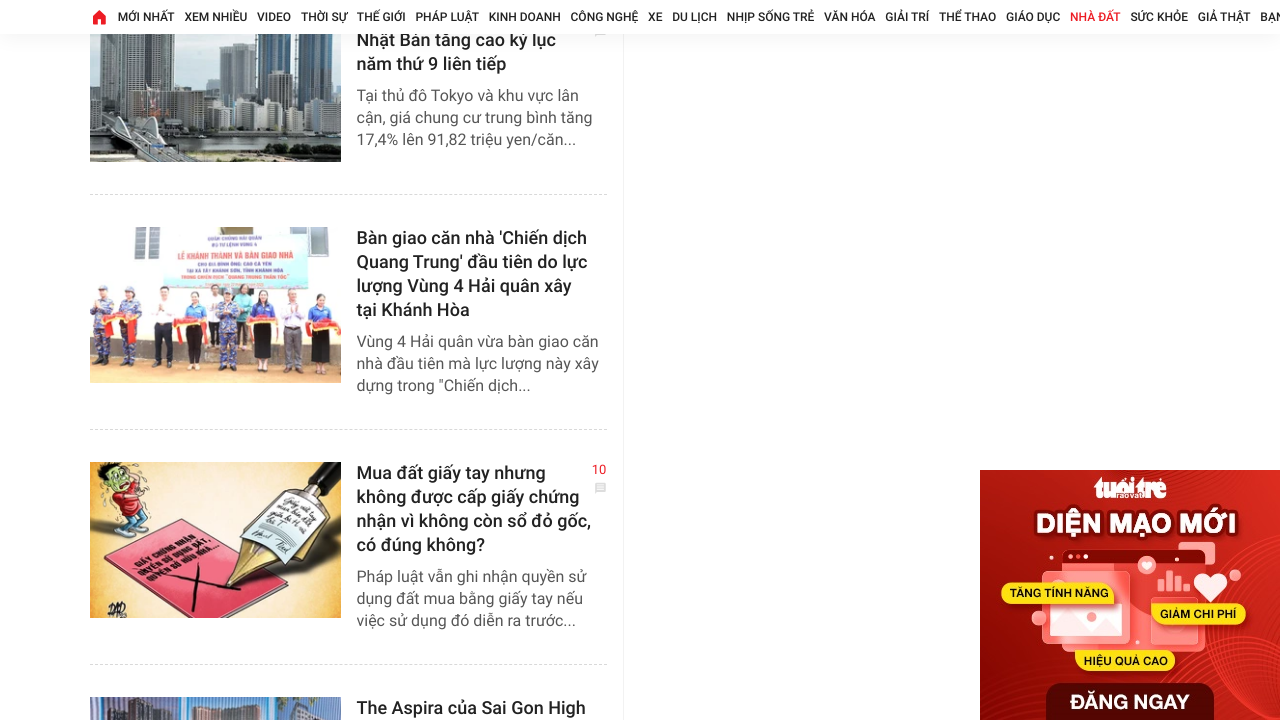

Scrolled to bottom of page to load dynamic content
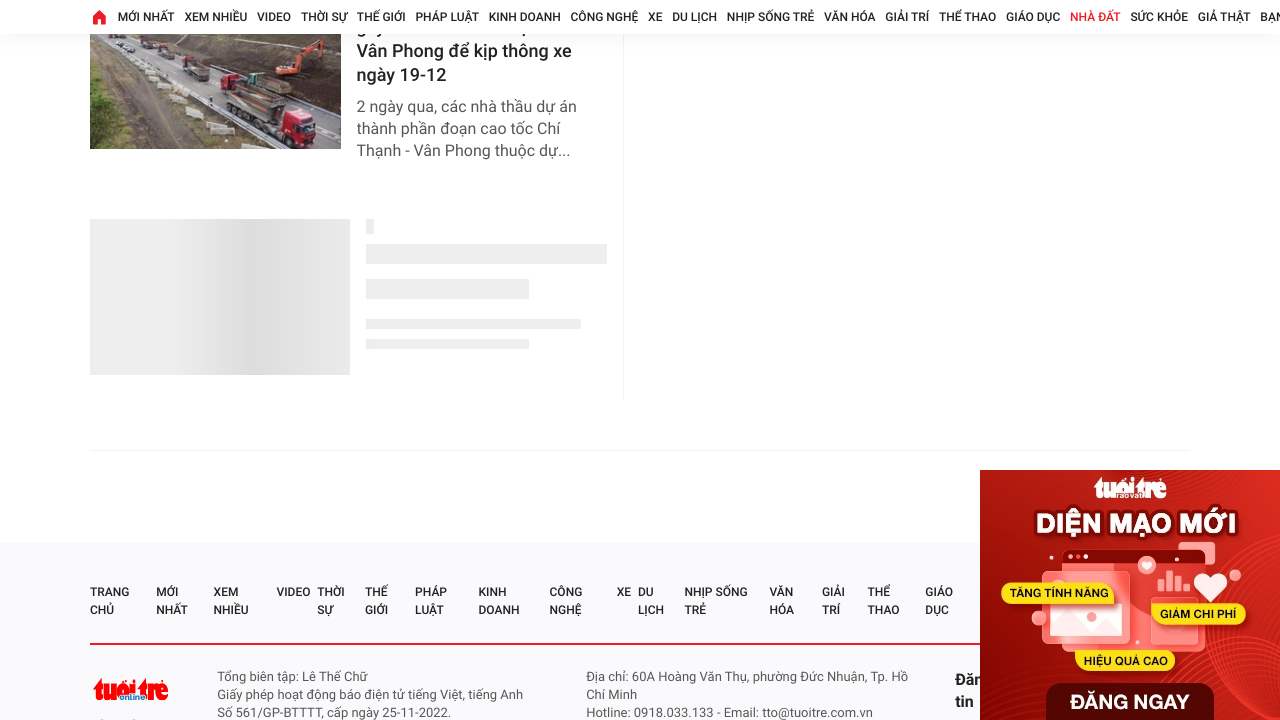

Waited 2 seconds for new content to load
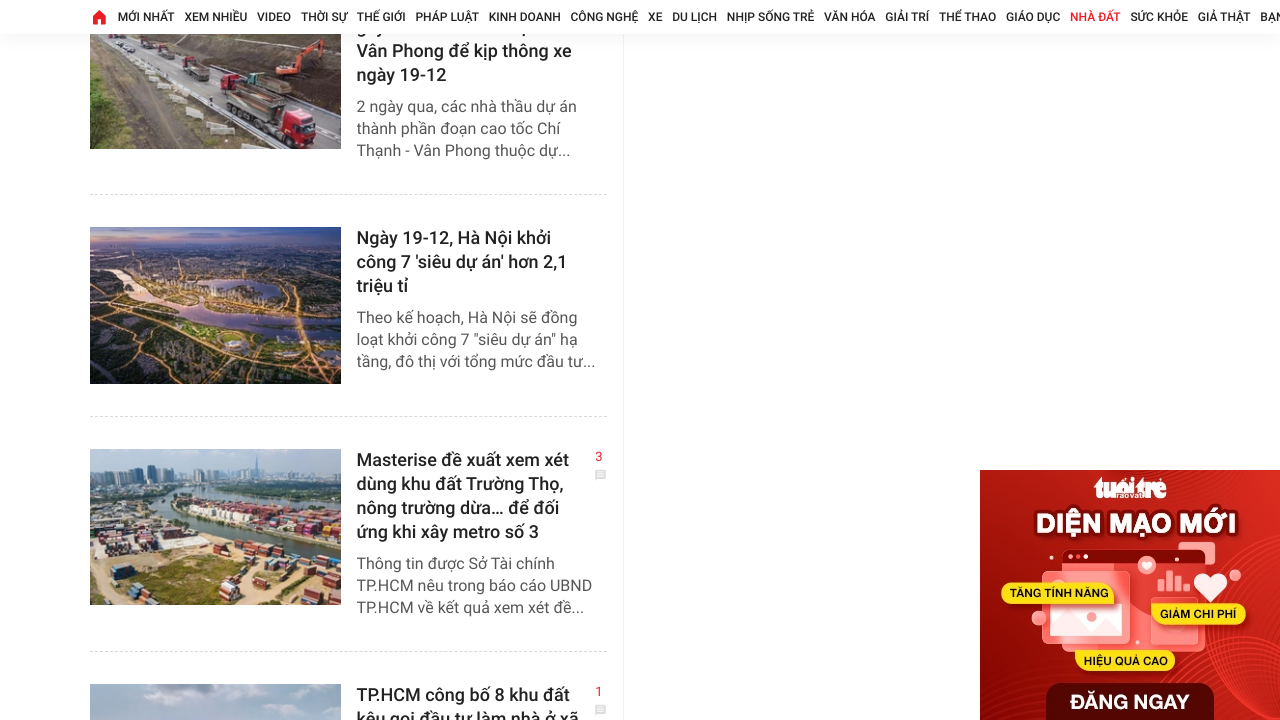

Retrieved updated page scroll height to check for new content
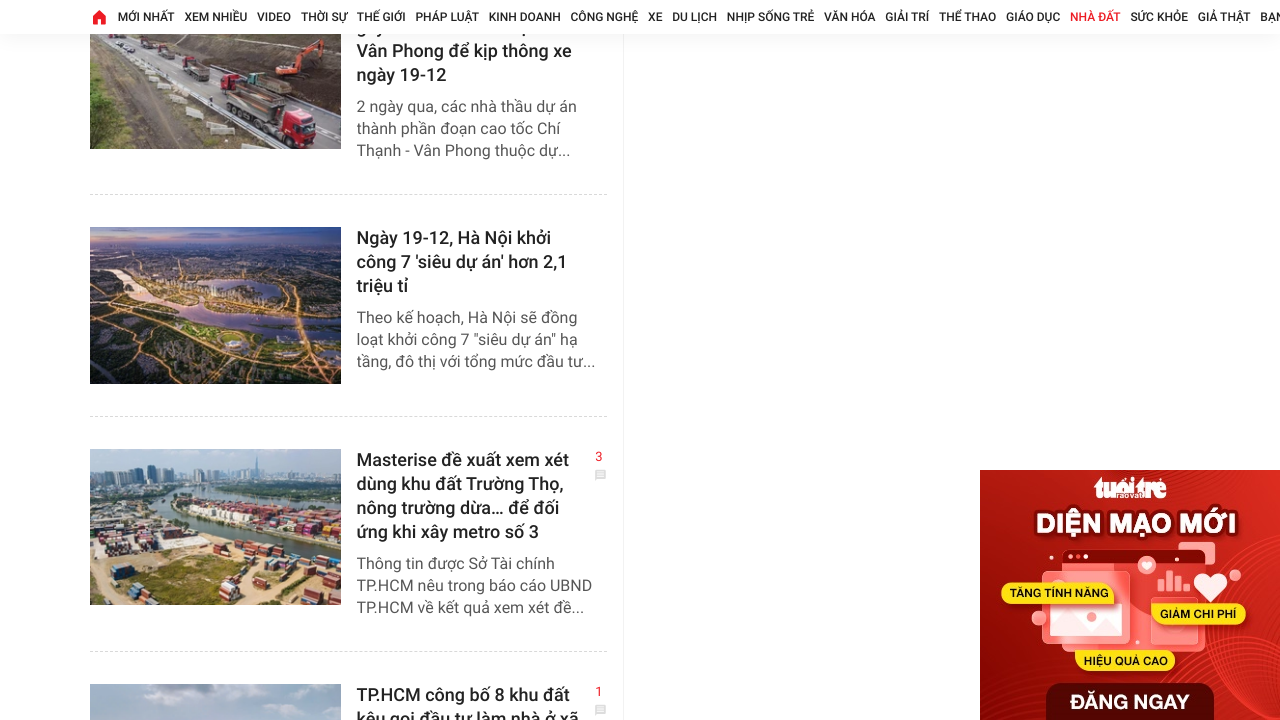

Scrolled to bottom of page to load dynamic content
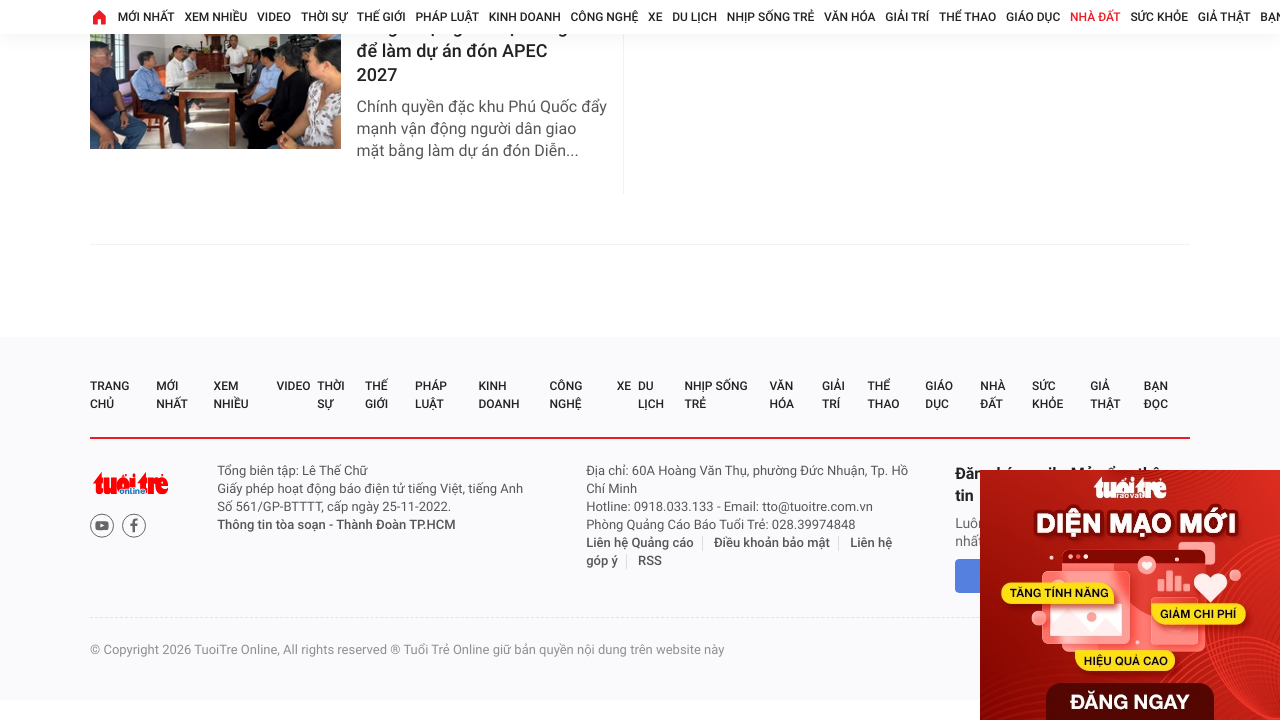

Waited 2 seconds for new content to load
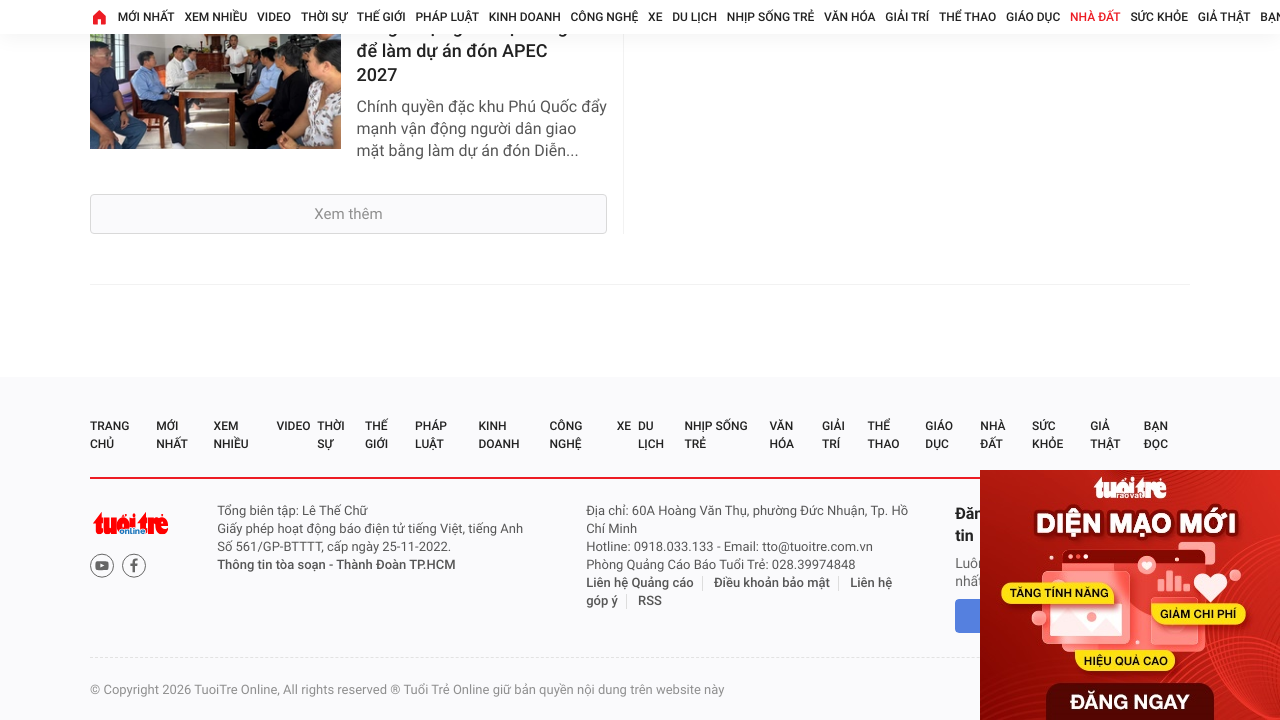

Retrieved updated page scroll height to check for new content
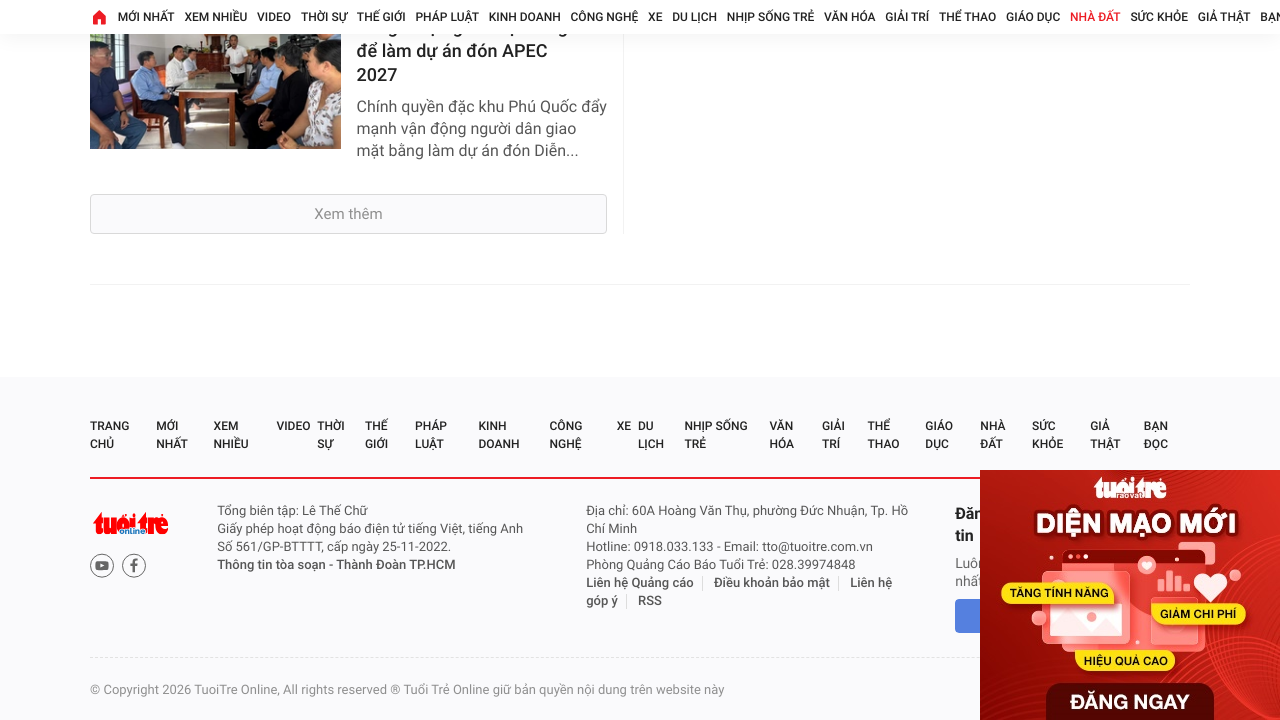

Scrolled to bottom of page to load dynamic content
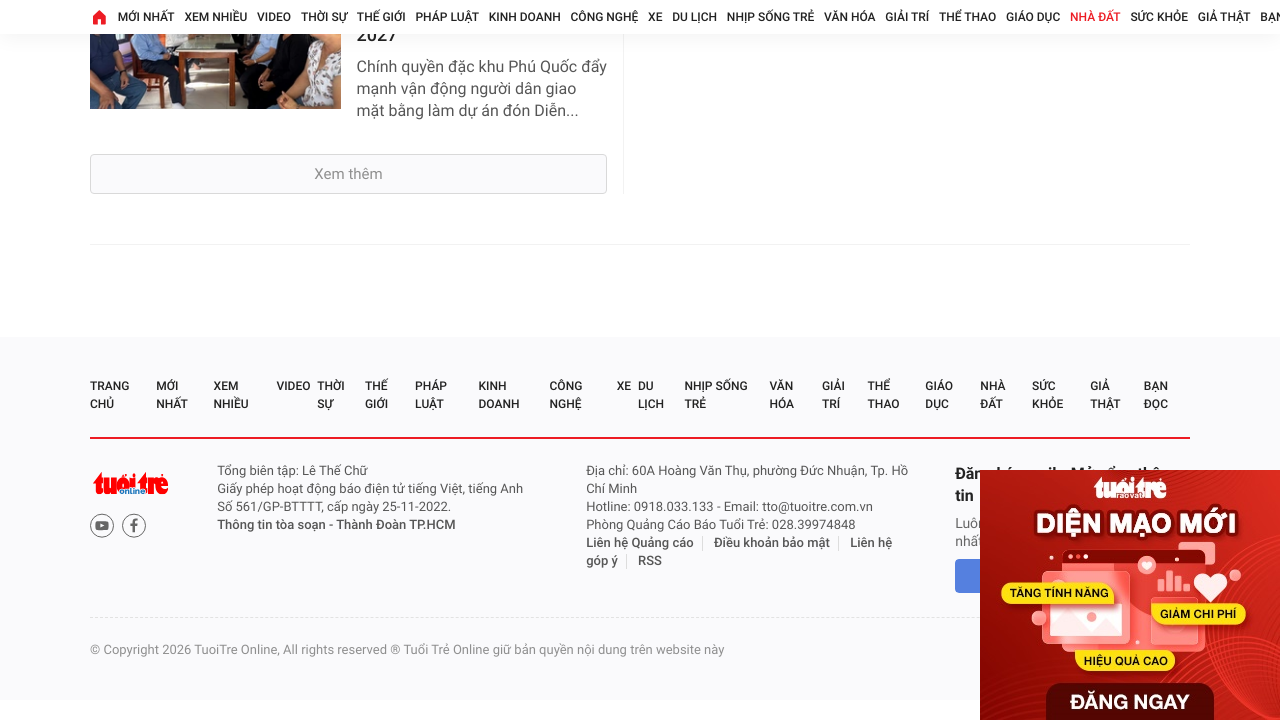

Waited 2 seconds for new content to load
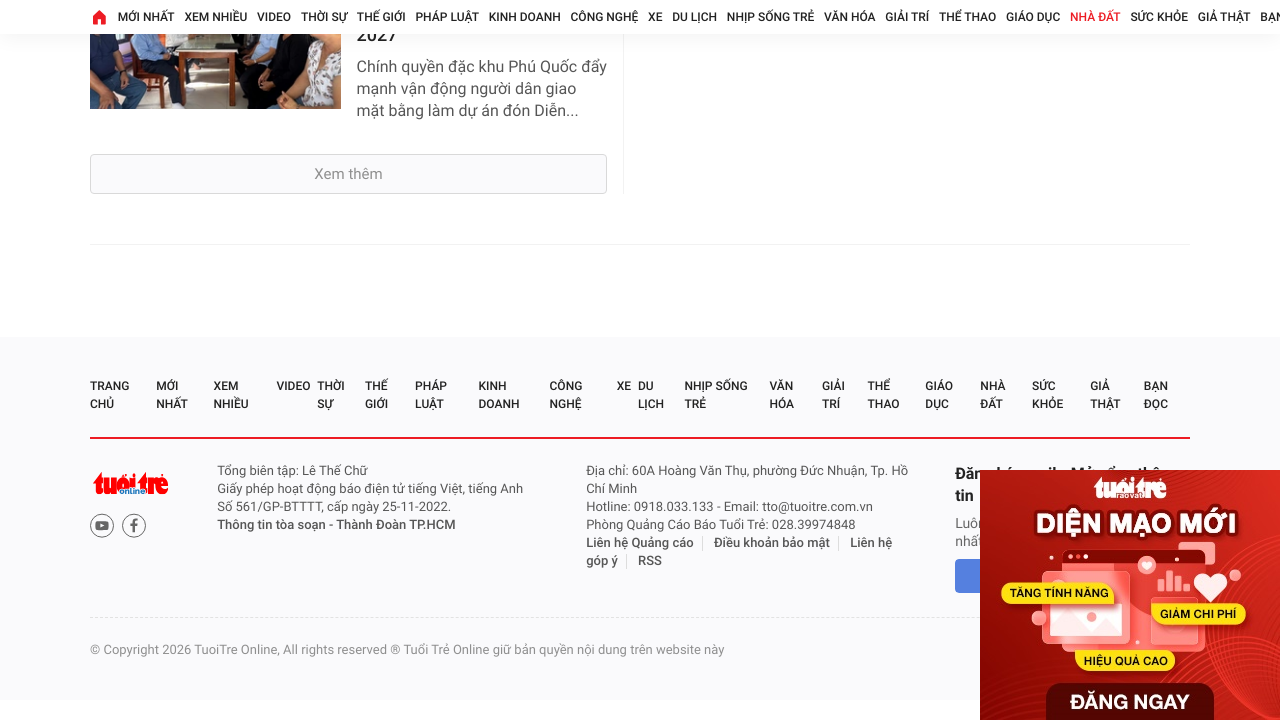

Retrieved updated page scroll height to check for new content
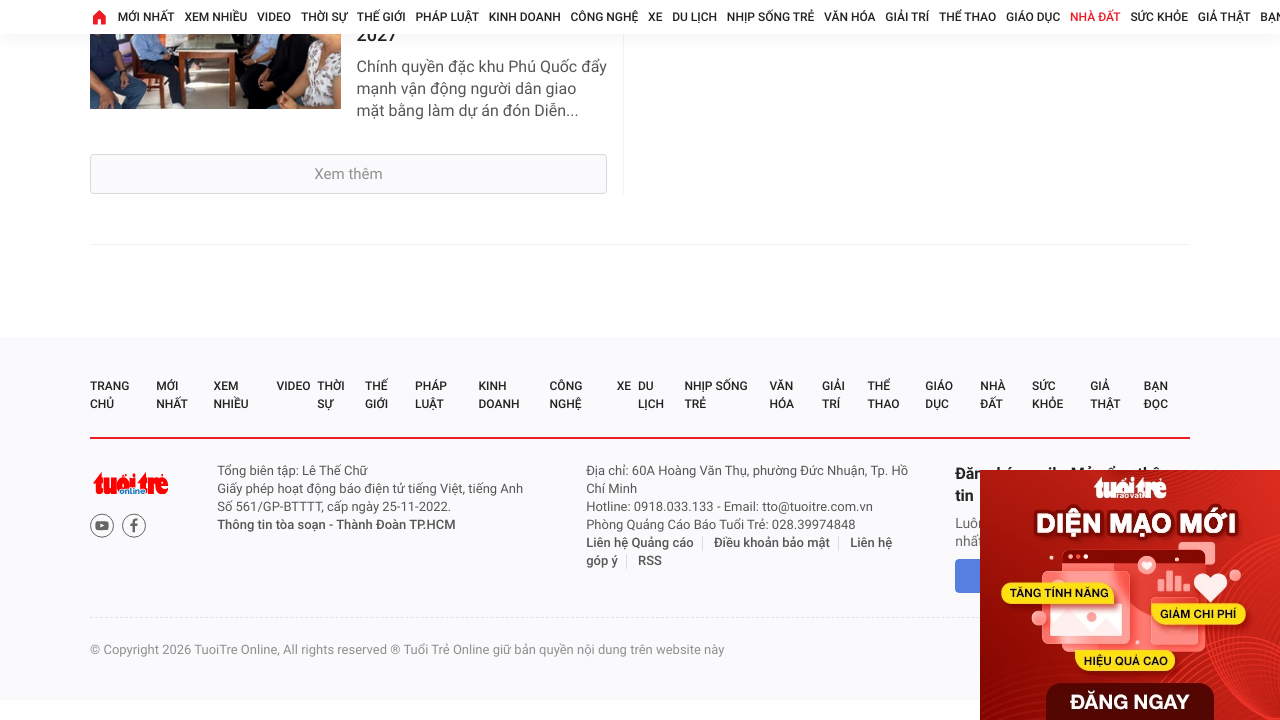

Reached bottom of page - no more dynamic content to load
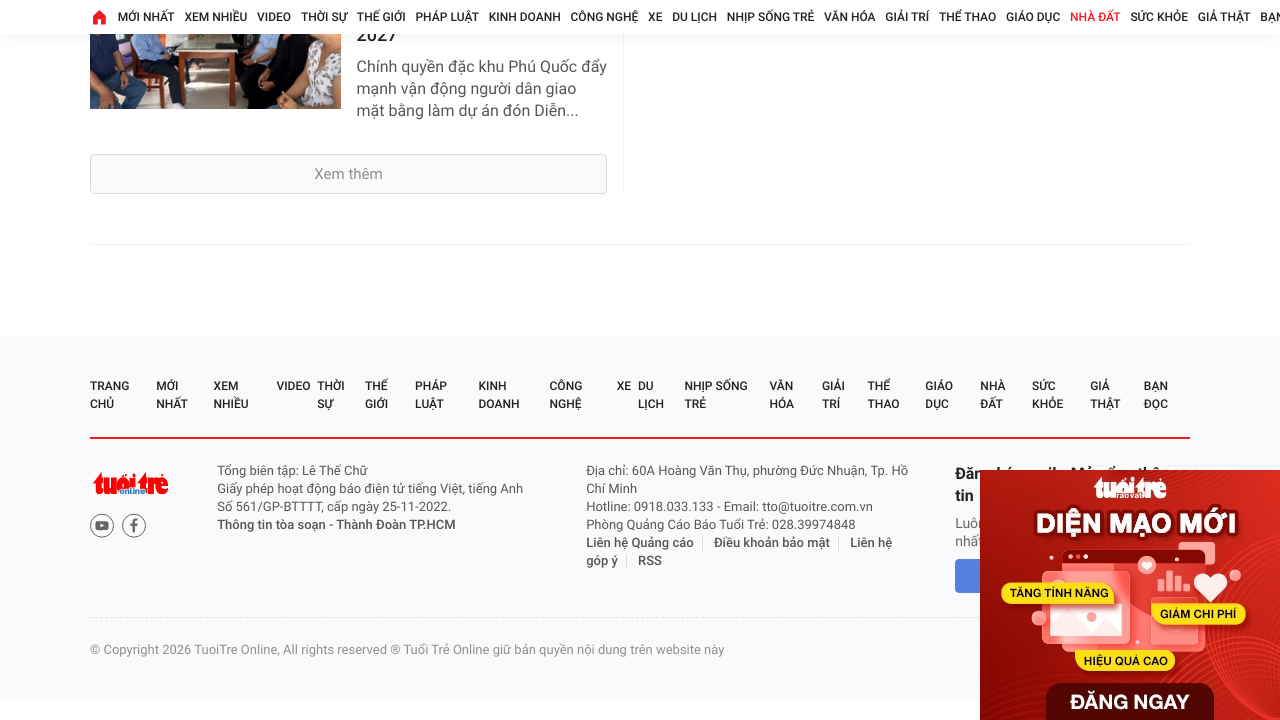

Verified article titles are present on the page
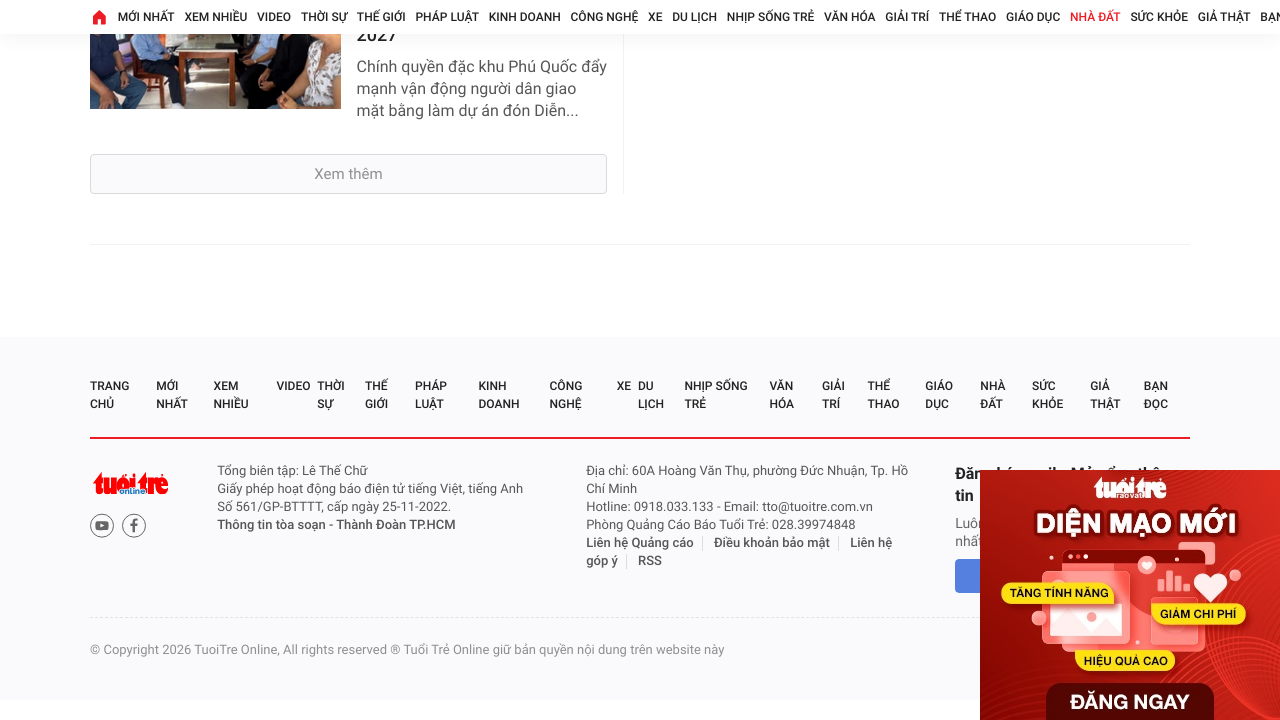

Verified article summaries are present on the page
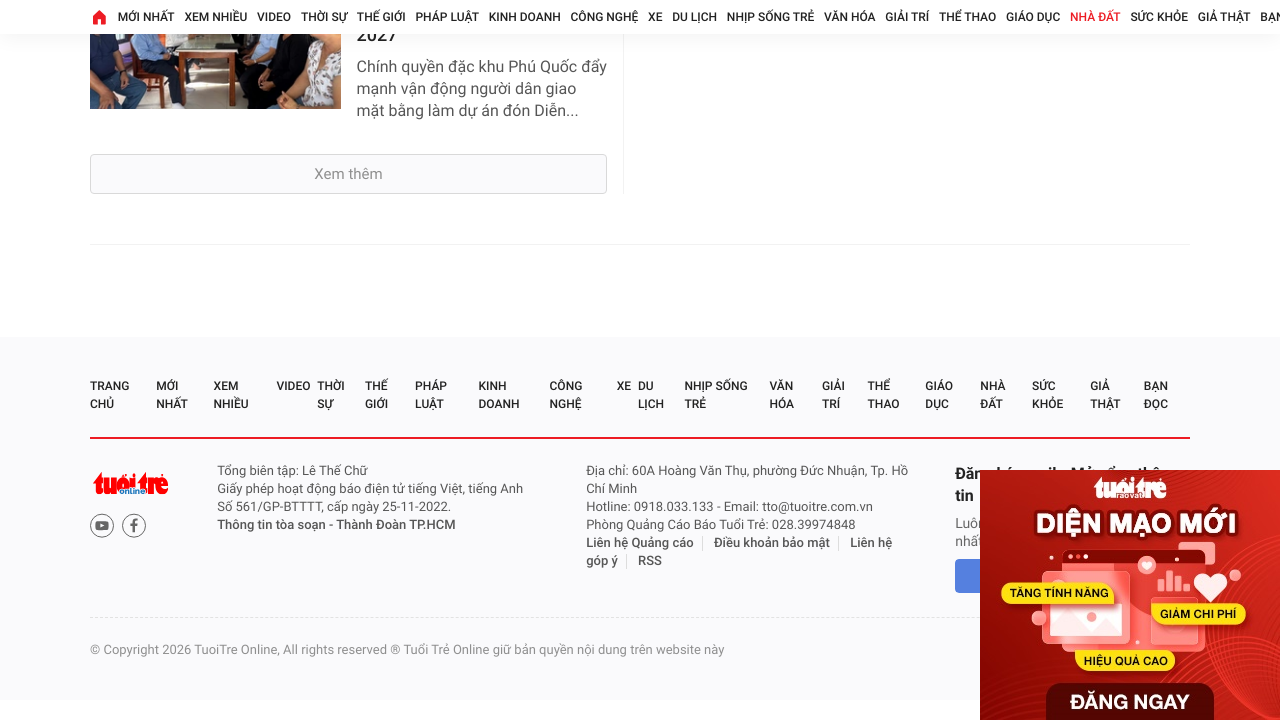

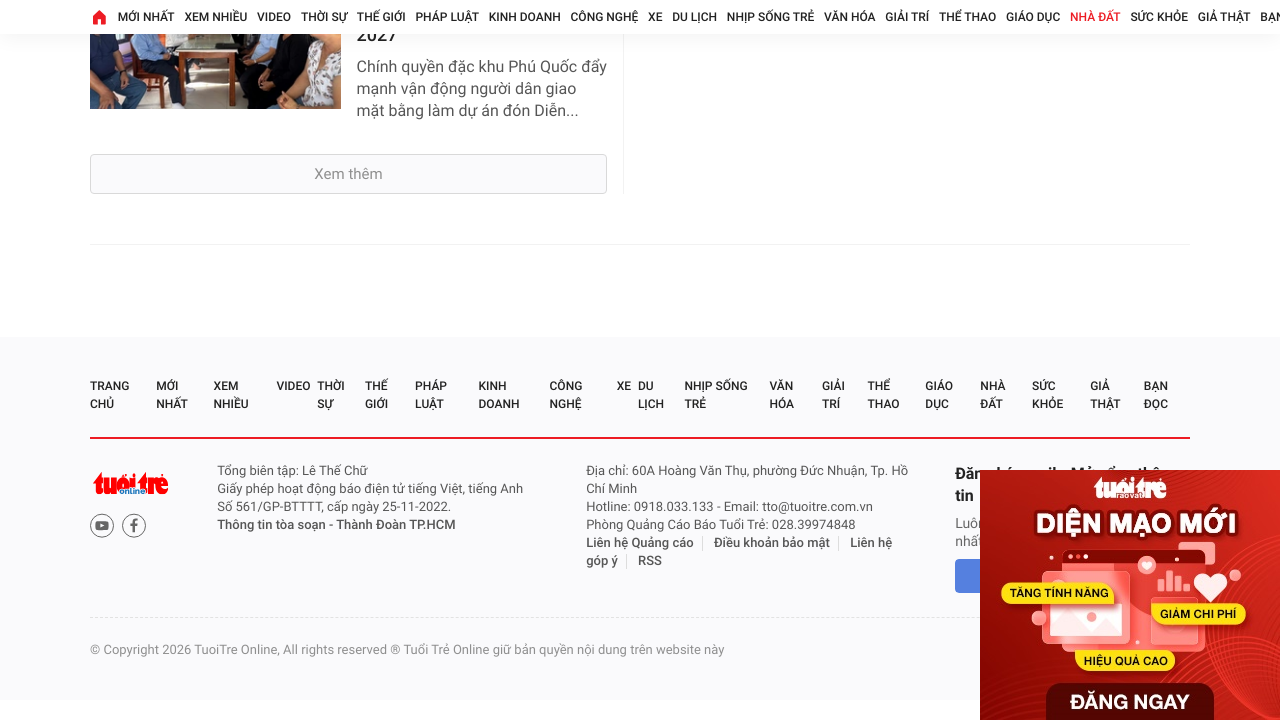